Tests YopMail disposable email service by searching for an email inbox using an email address, then navigating to compose a new email

Starting URL: https://yopmail.com/en/

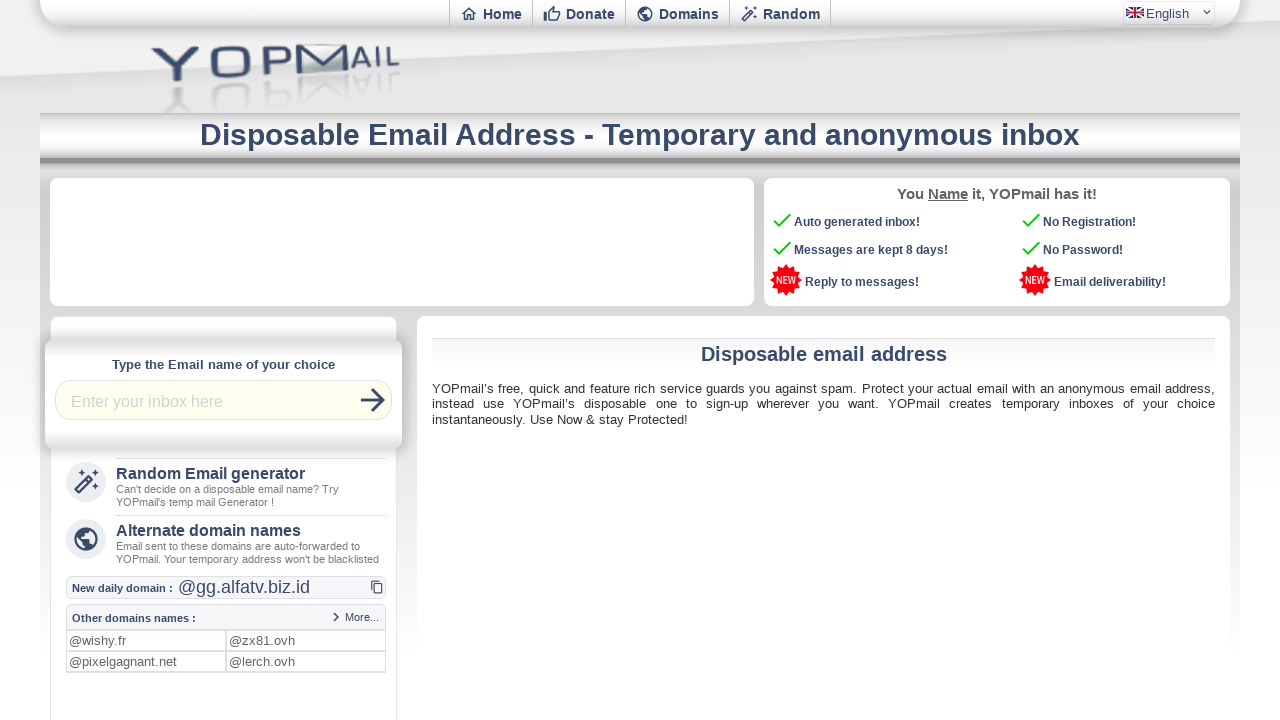

Filled email input with first test email address 'vexorablu-7291@yopmail.com' on .ycptinput
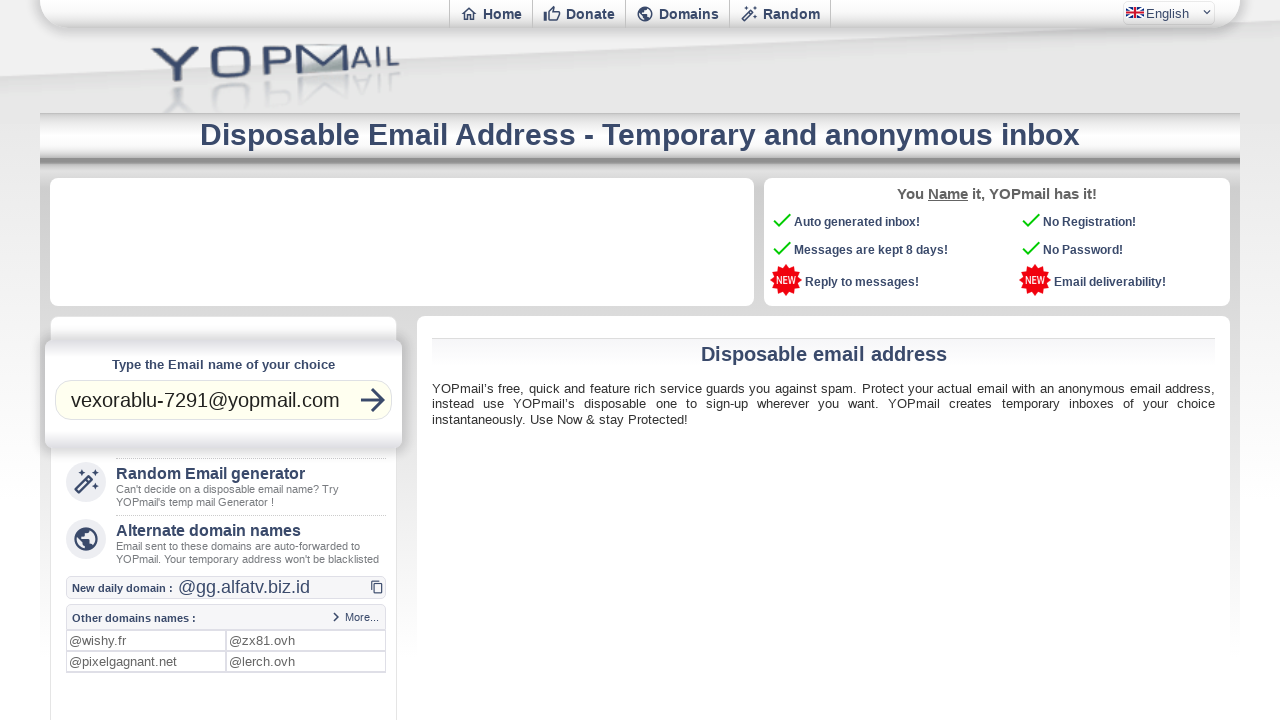

Pressed Enter to search for first email inbox on .ycptinput
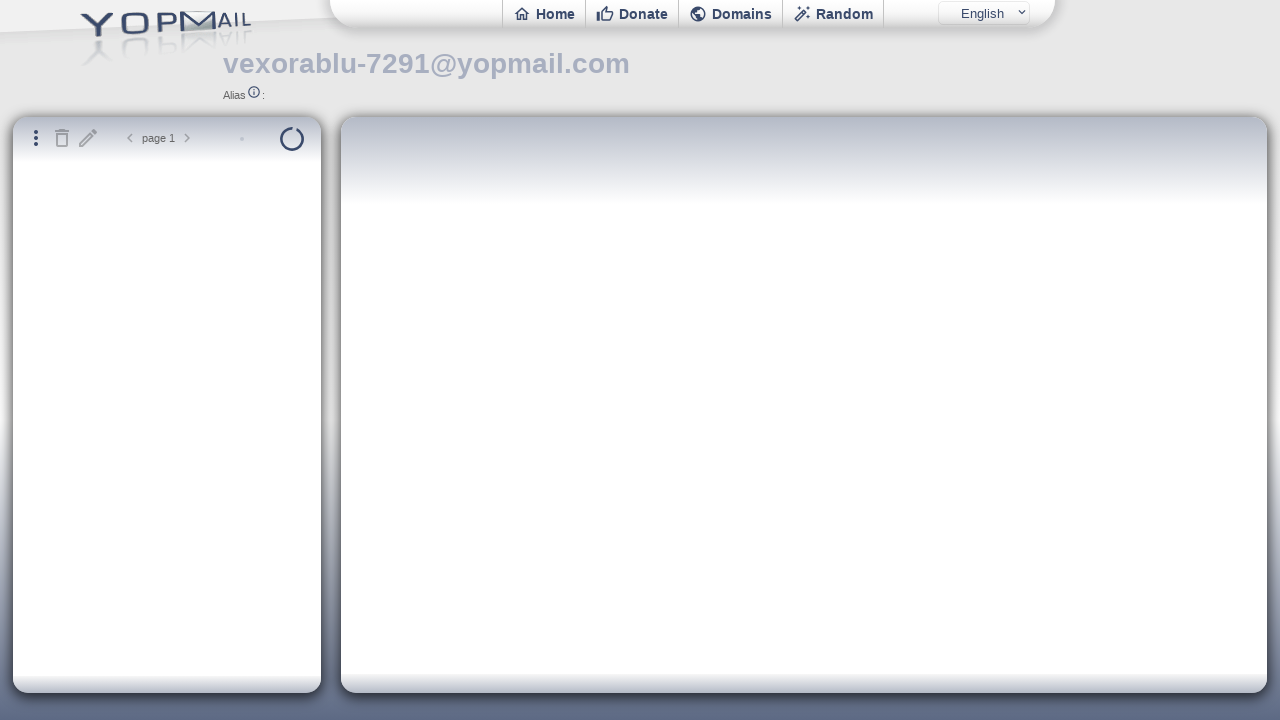

Waited for first email inbox to load
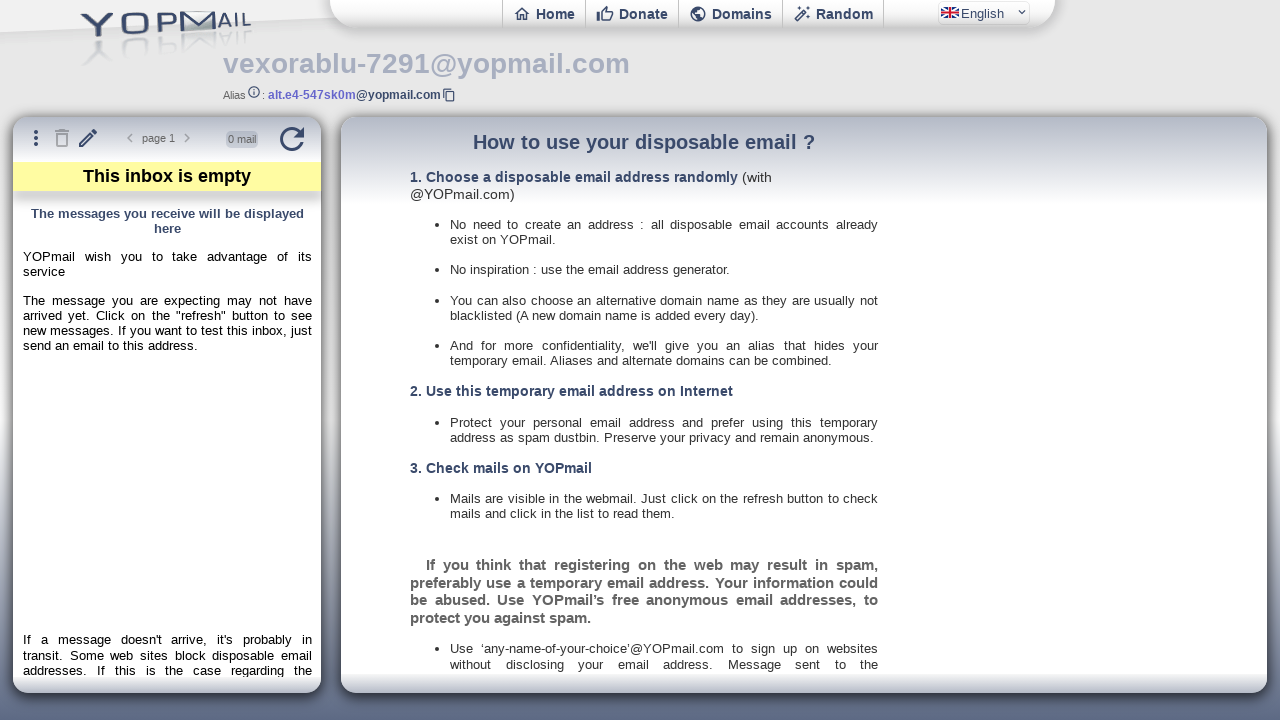

Clicked new mail button to compose email at (88, 138) on #newmail
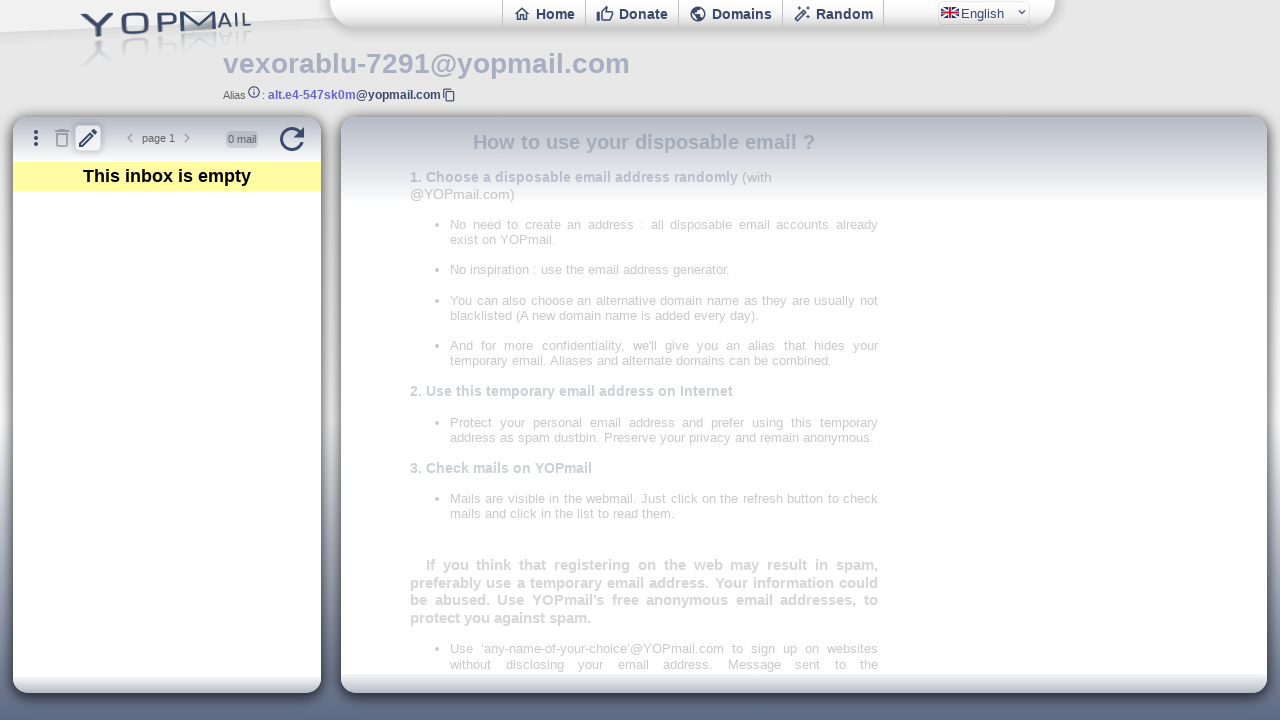

Waited for compose interface to load
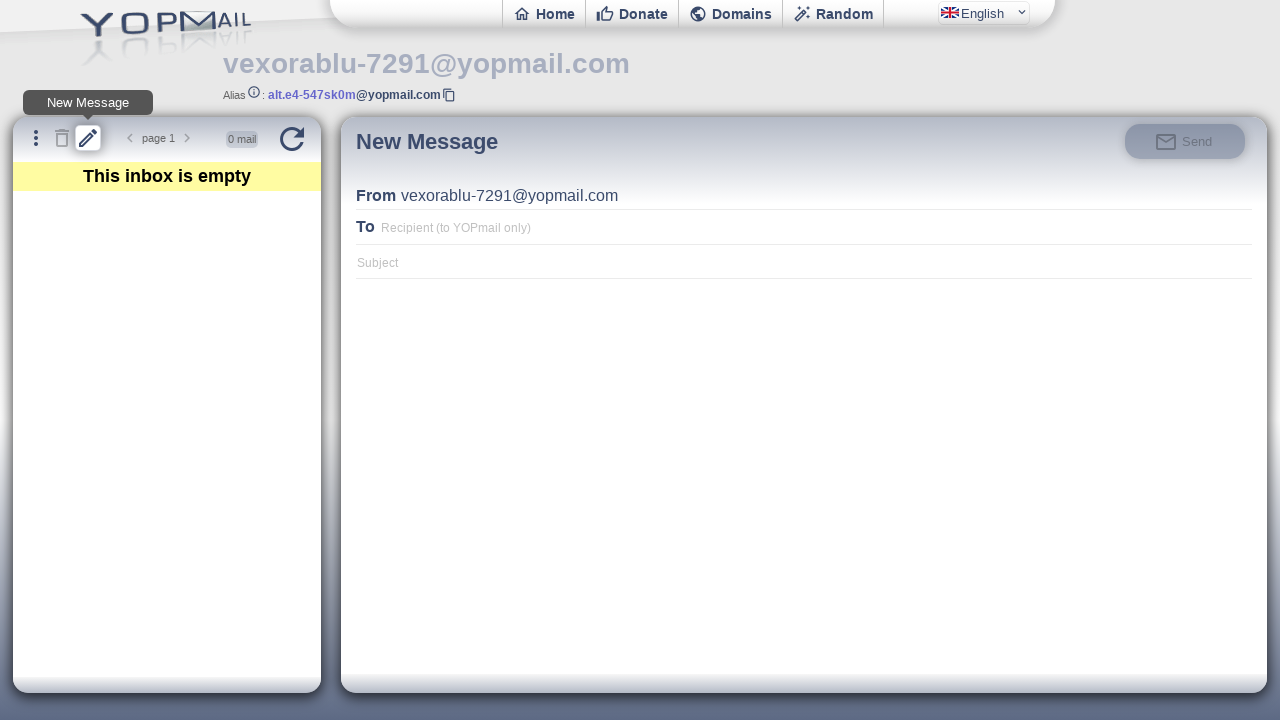

Clicked first link to navigate back home at (165, 25) on a
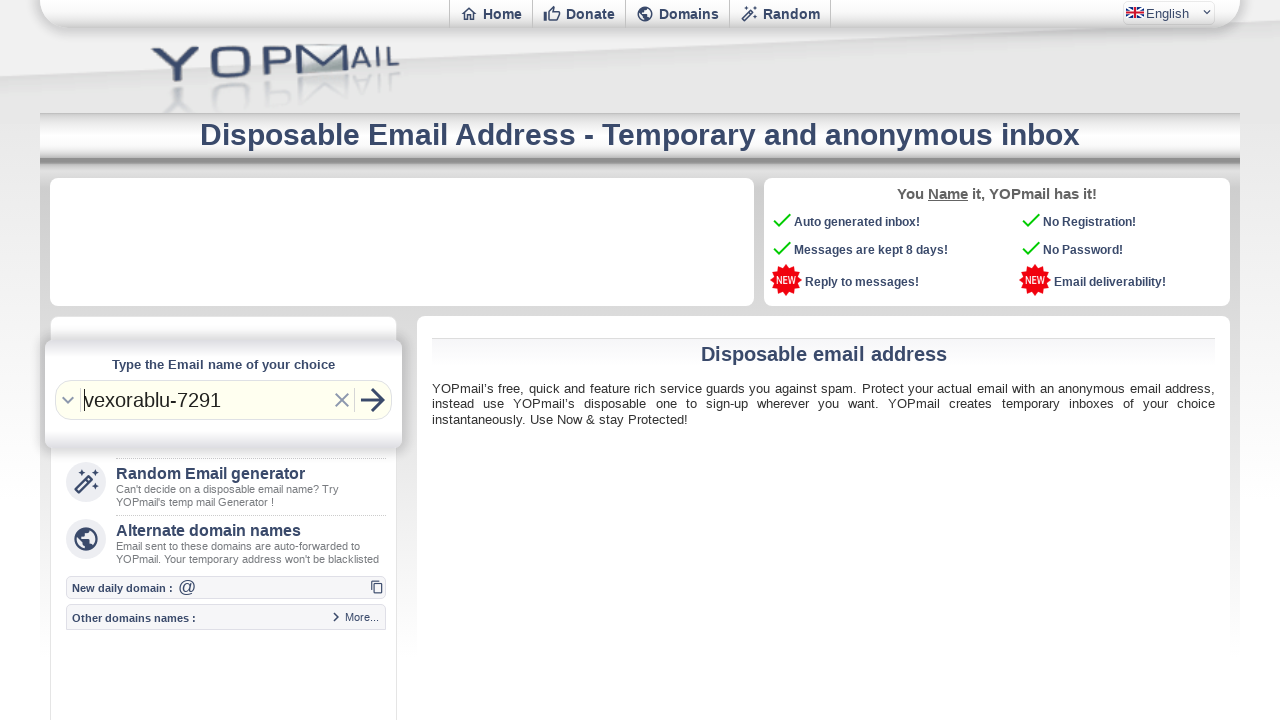

Waited for home page to load
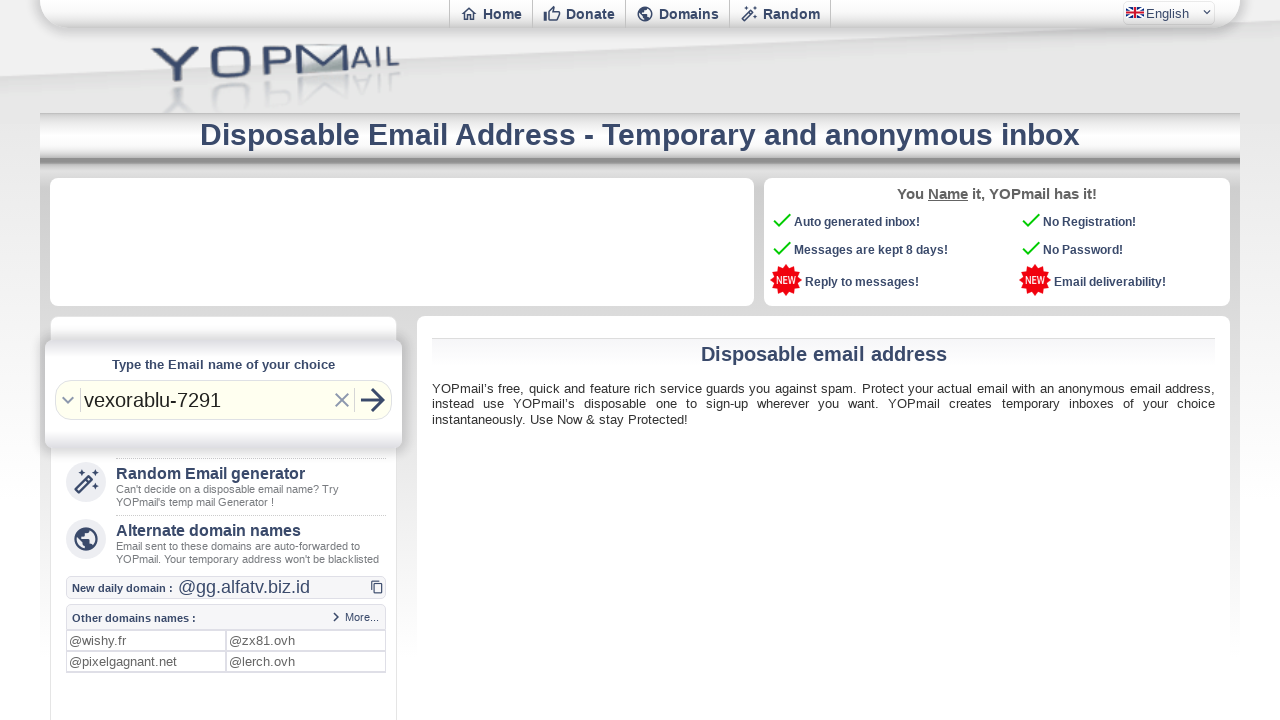

Filled email input with second test email address 'kotropami-5832@yopmail.com' on .ycptinput
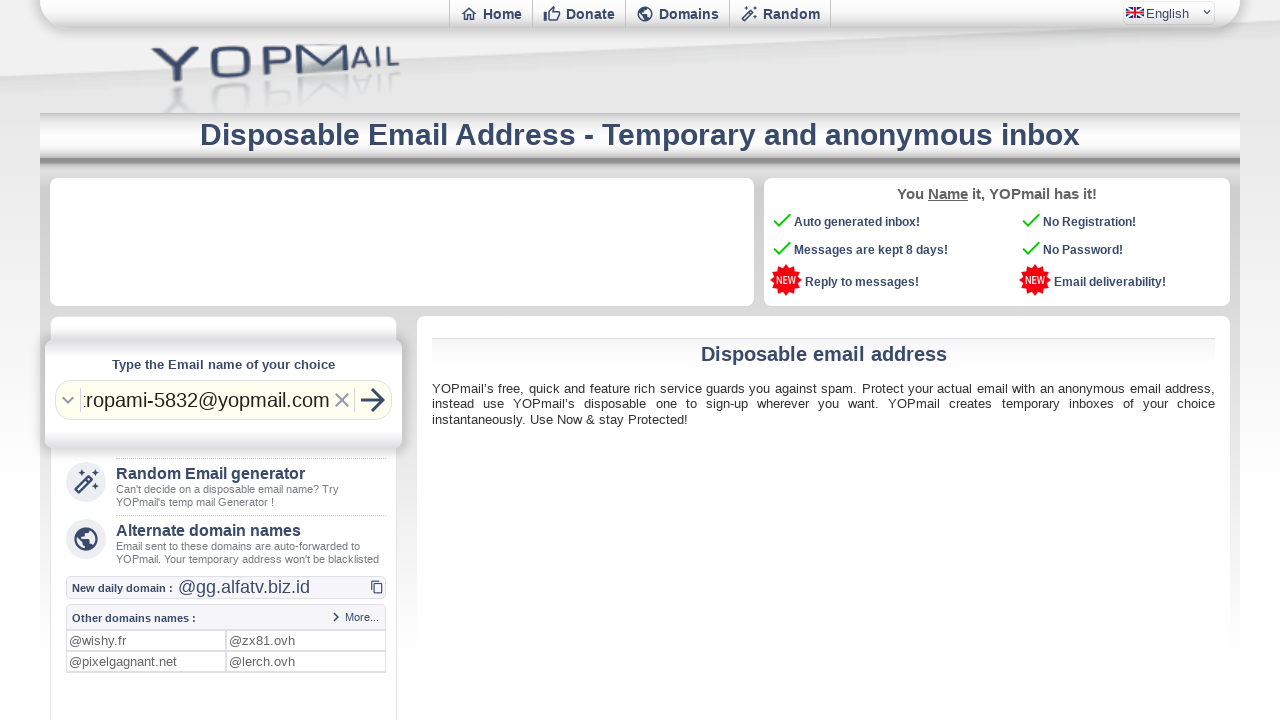

Pressed Enter to search for second email inbox on .ycptinput
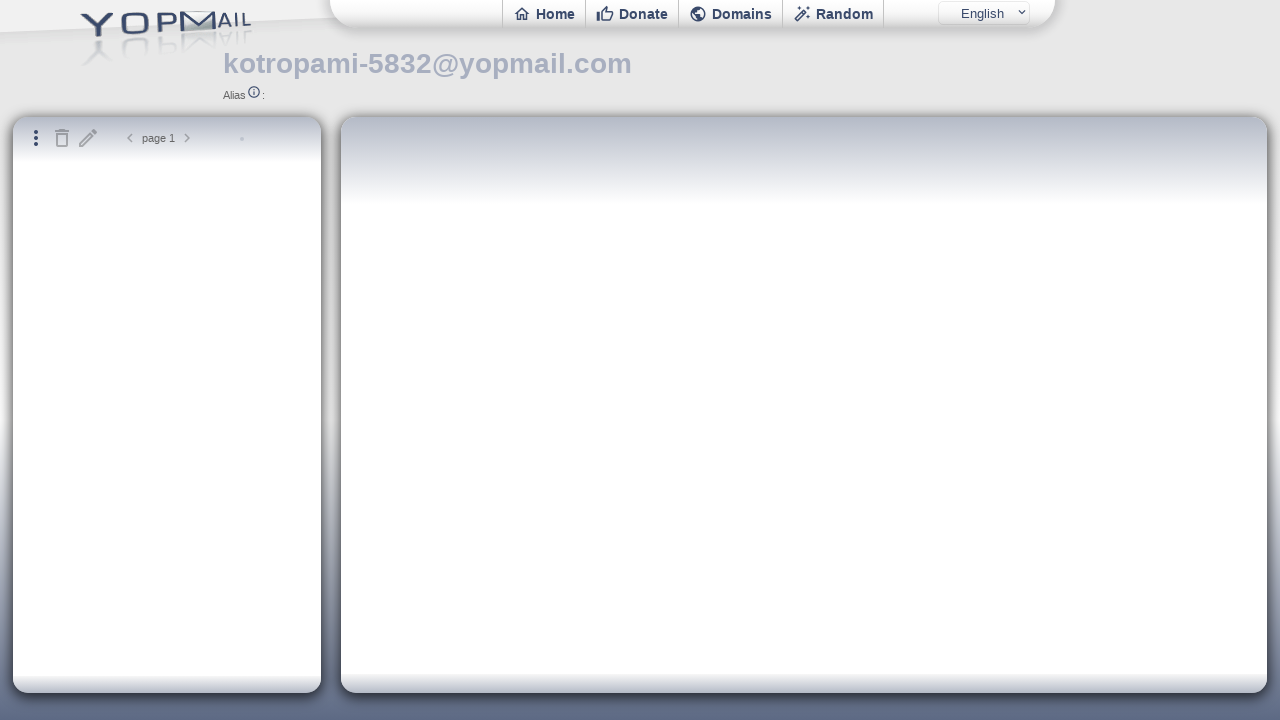

Waited for second email inbox to load
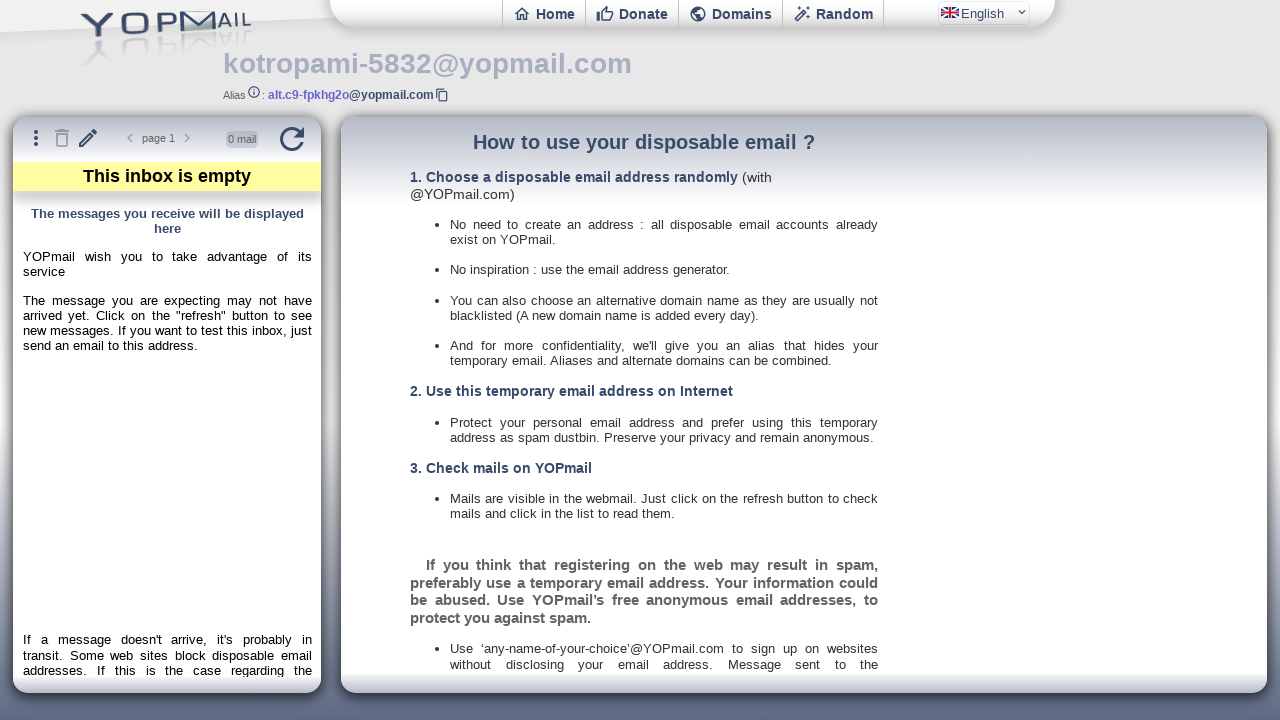

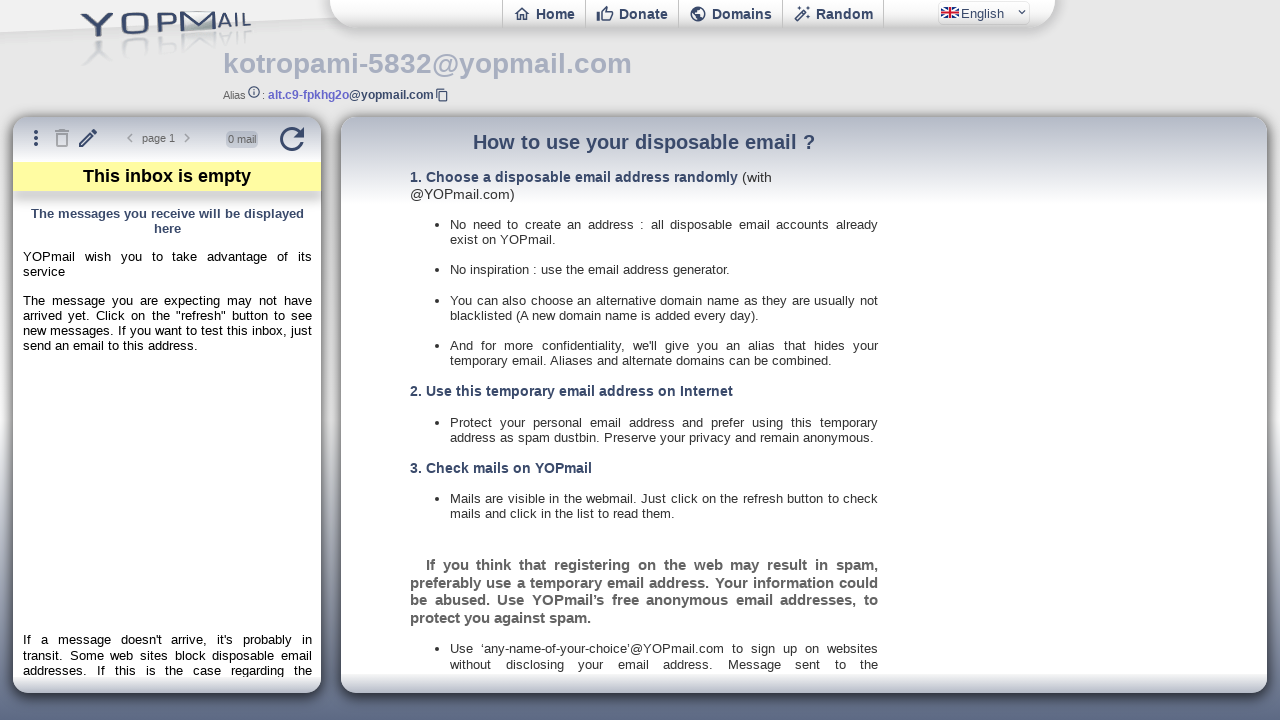